Tests dynamic loading by clicking Example 7 link, reading alert area text, and waiting for an image to load

Starting URL: https://practice.cydeo.com/dynamic_loading

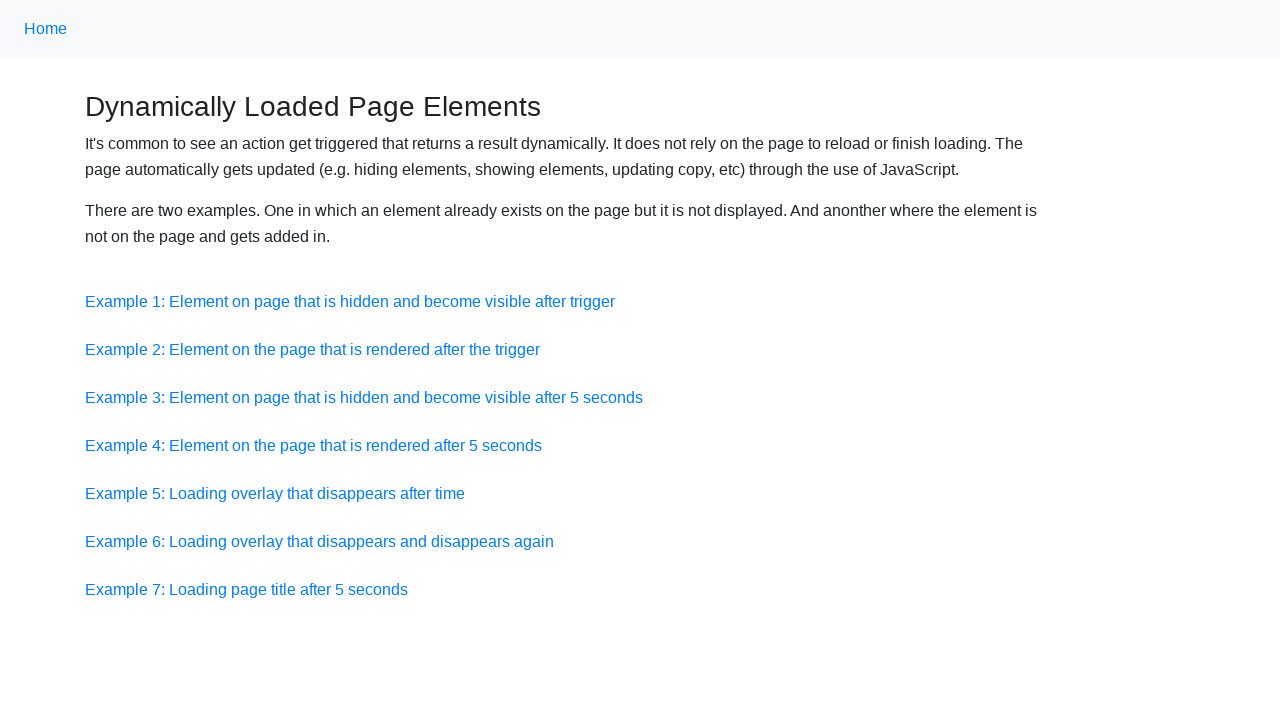

Clicked Example 7 link to trigger dynamic loading at (246, 589) on a:has-text('Example 7')
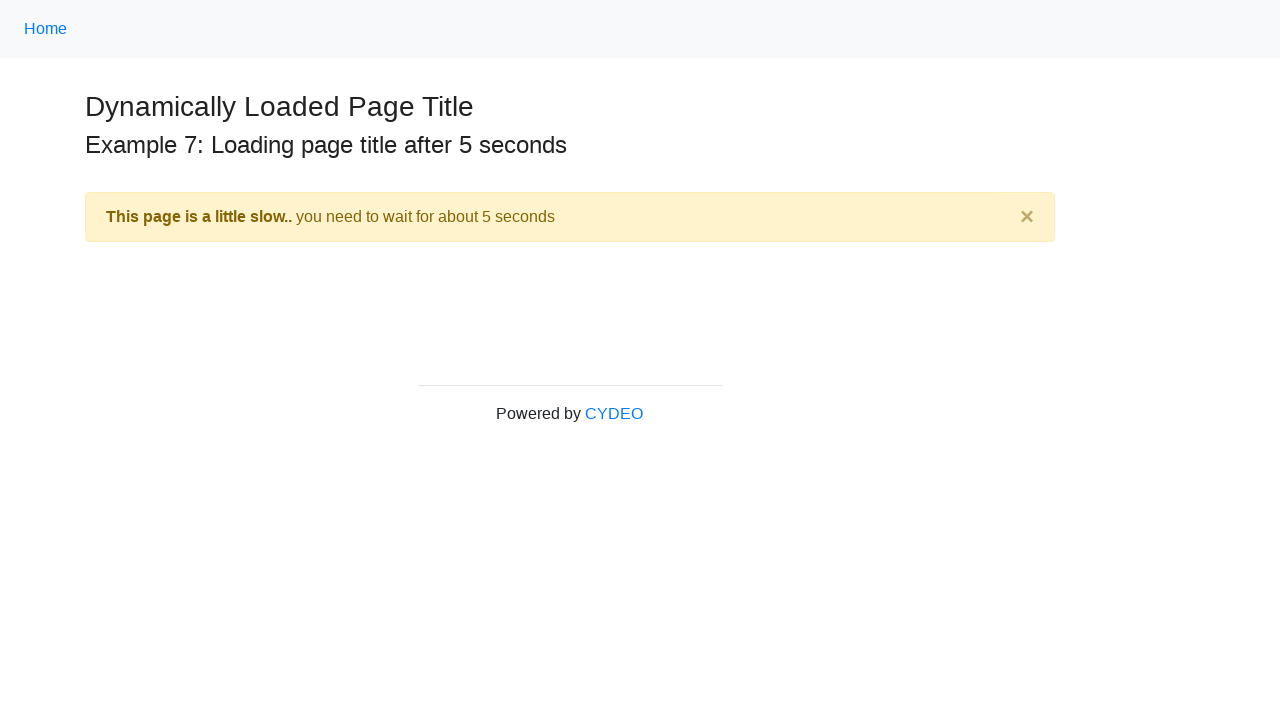

Located alert area element
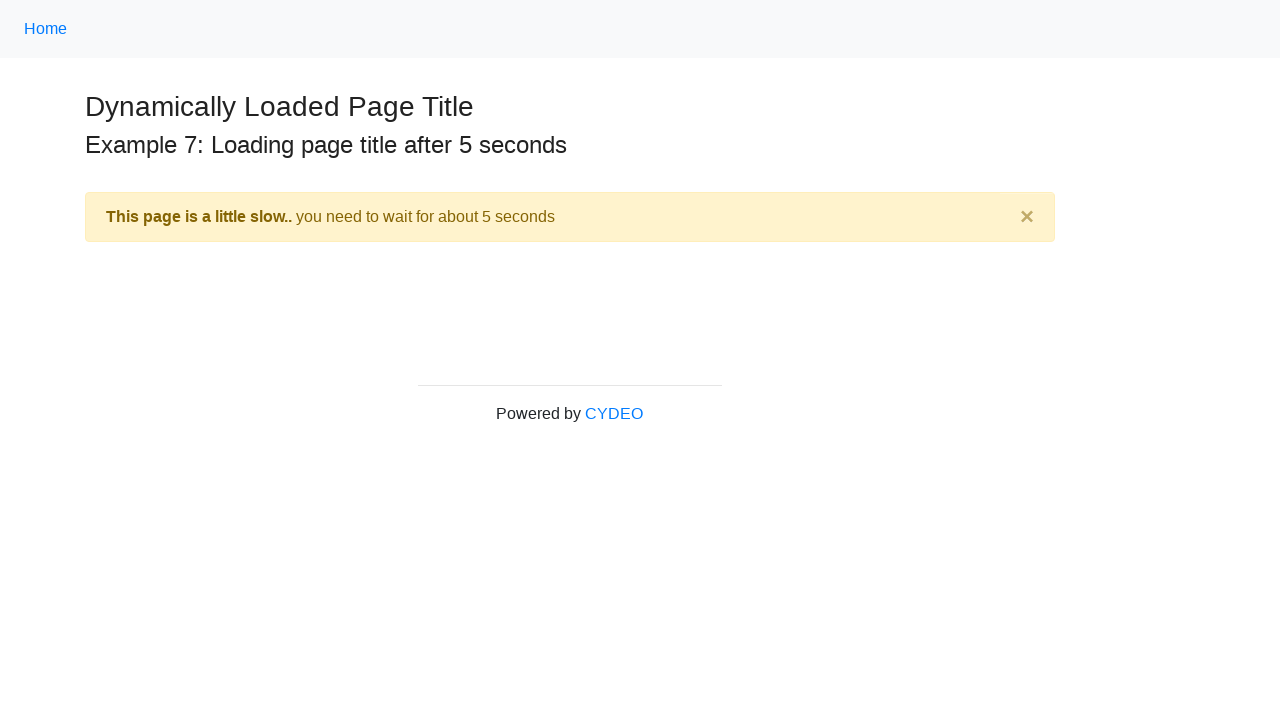

Read alert area text: '
    This page is a little slow..  you need to wait for about 5 seconds
    
      ×
    
  '
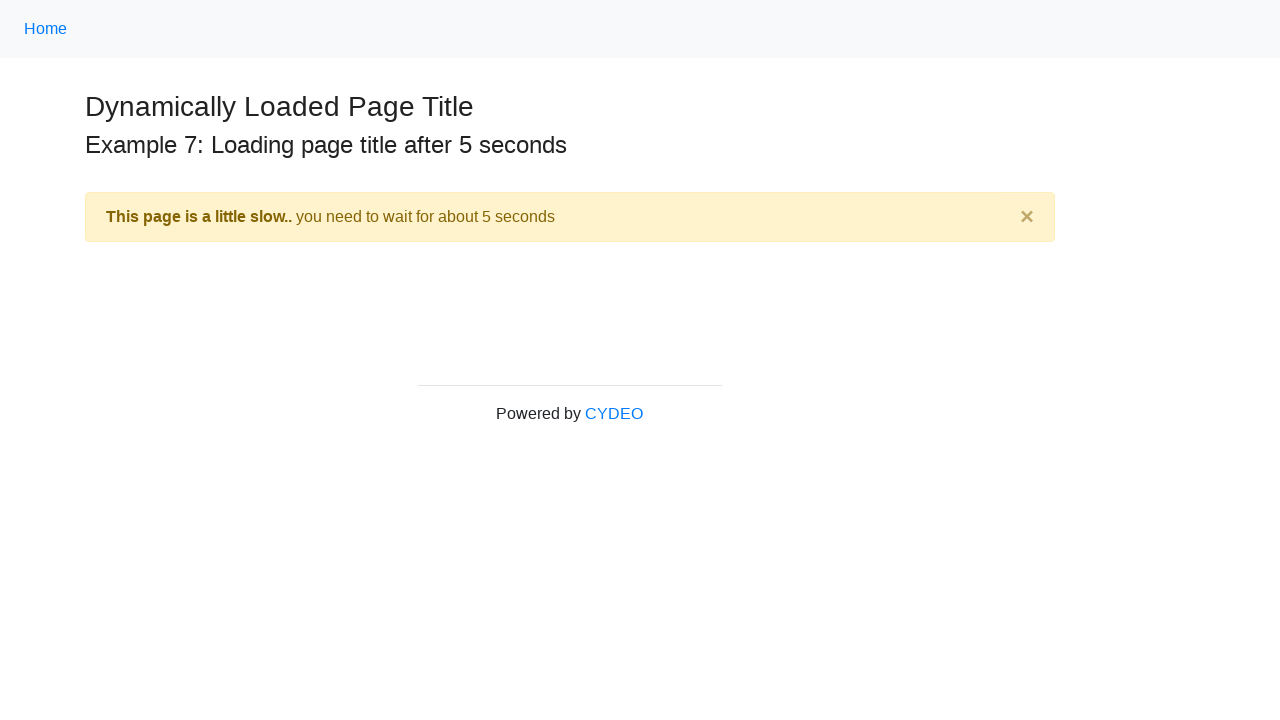

Dynamically loaded image appeared and became visible
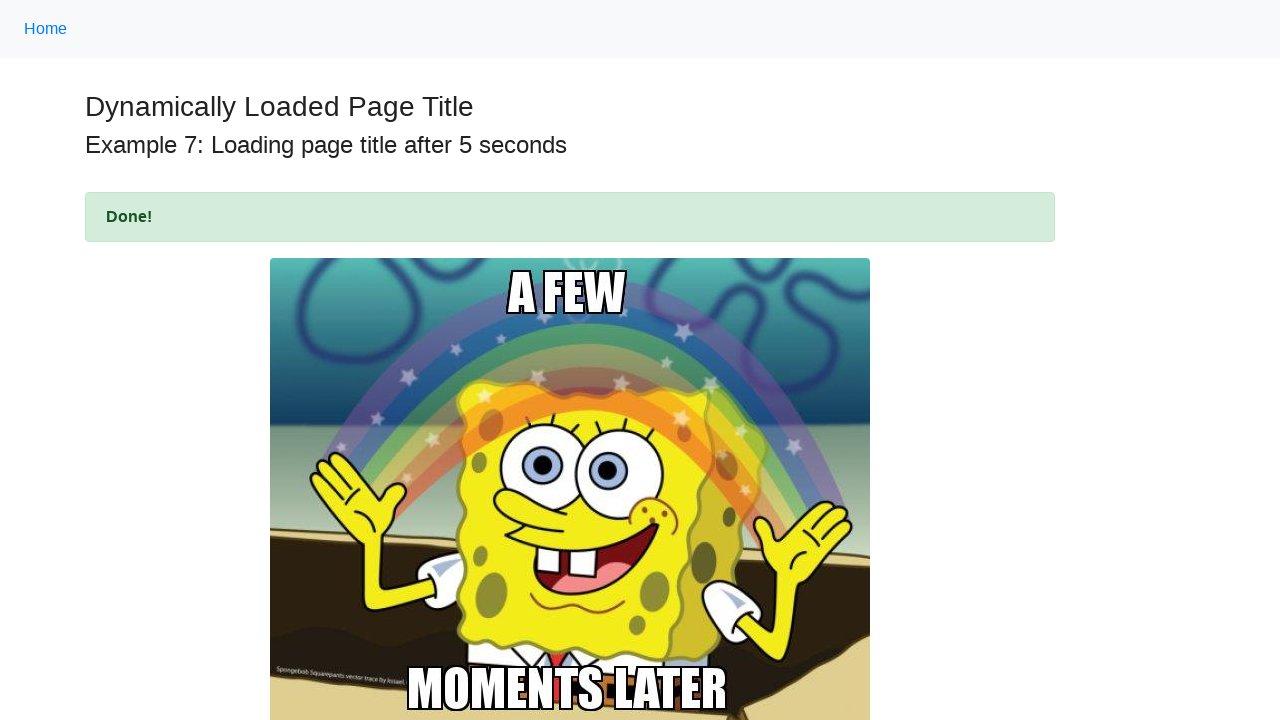

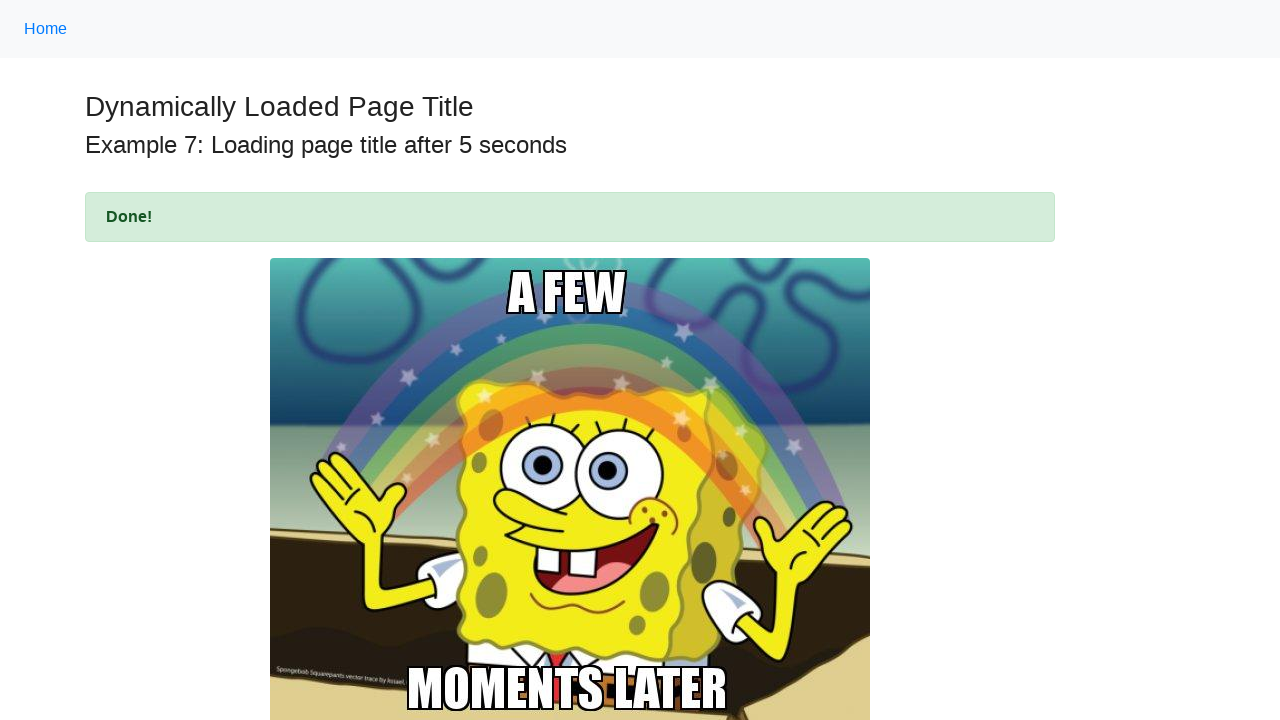